Tests the search functionality on the Mexican public servants database by entering a person's name, clicking the search button, and verifying search results are displayed

Starting URL: https://servidorespublicos.gob.mx

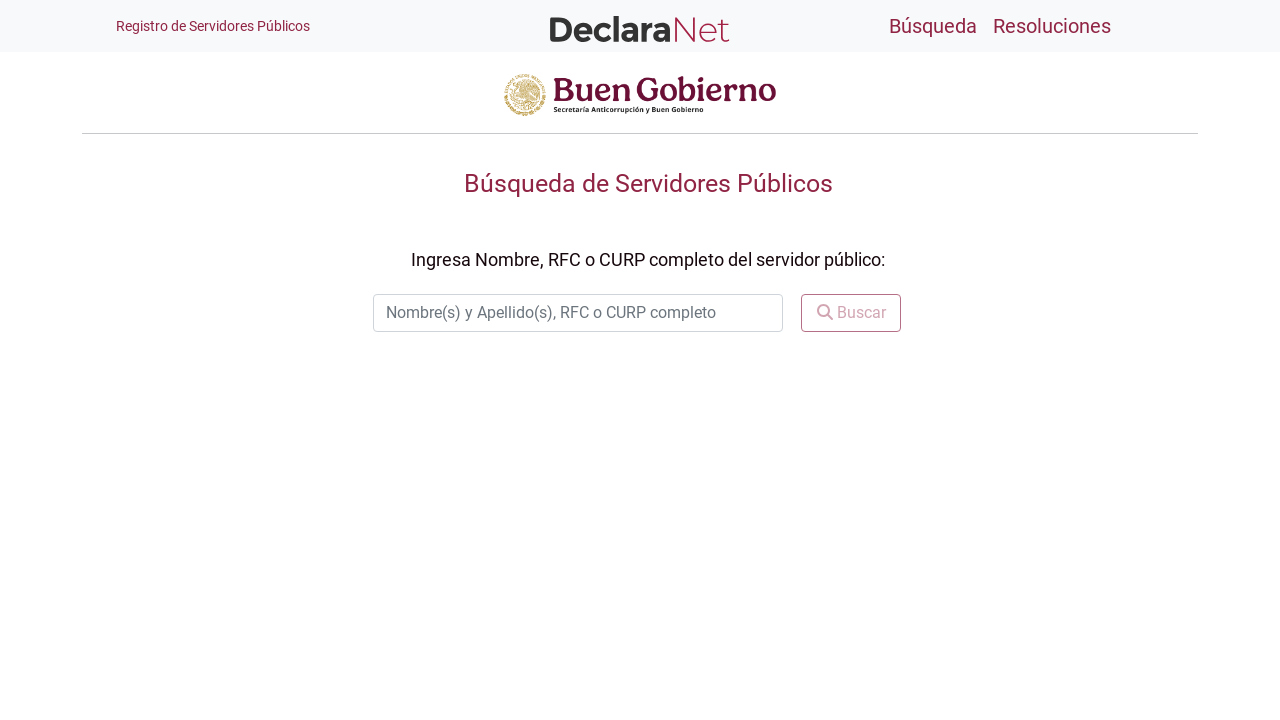

Search form loaded and input field 'nombre' is ready
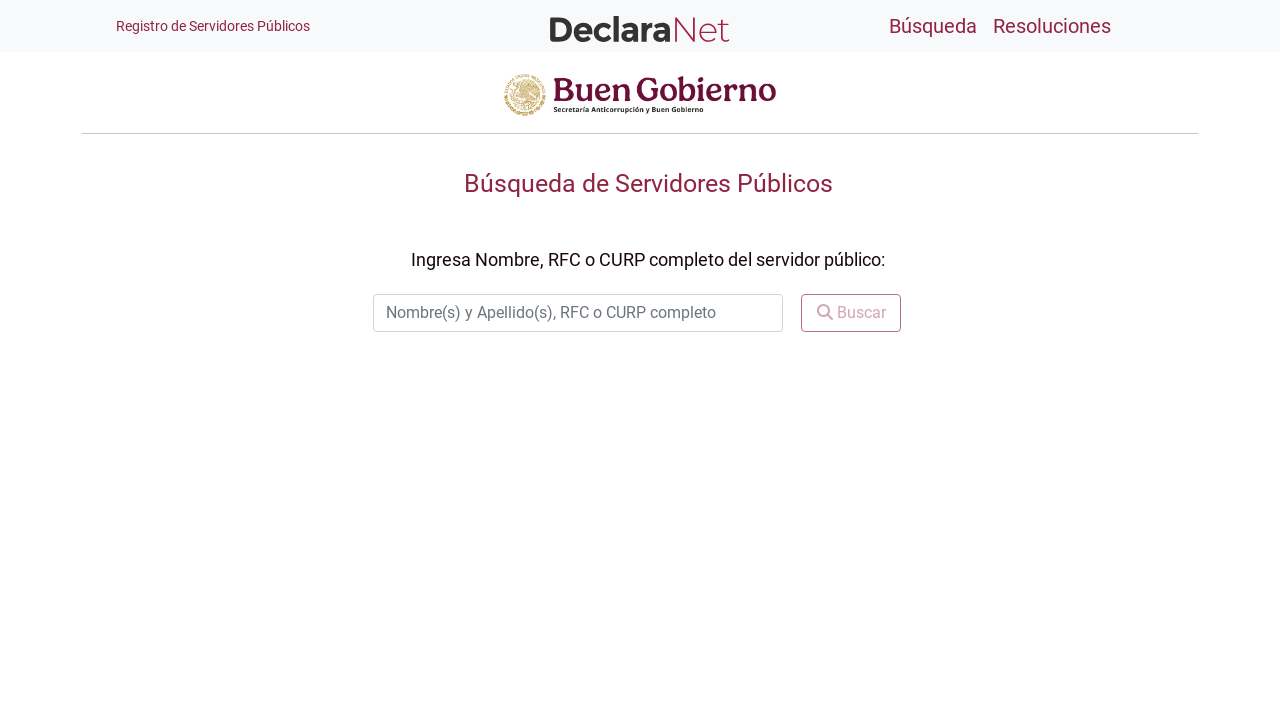

Filled search field with person name 'GARCIA LOPEZ MARIA' on input[name='nombre']
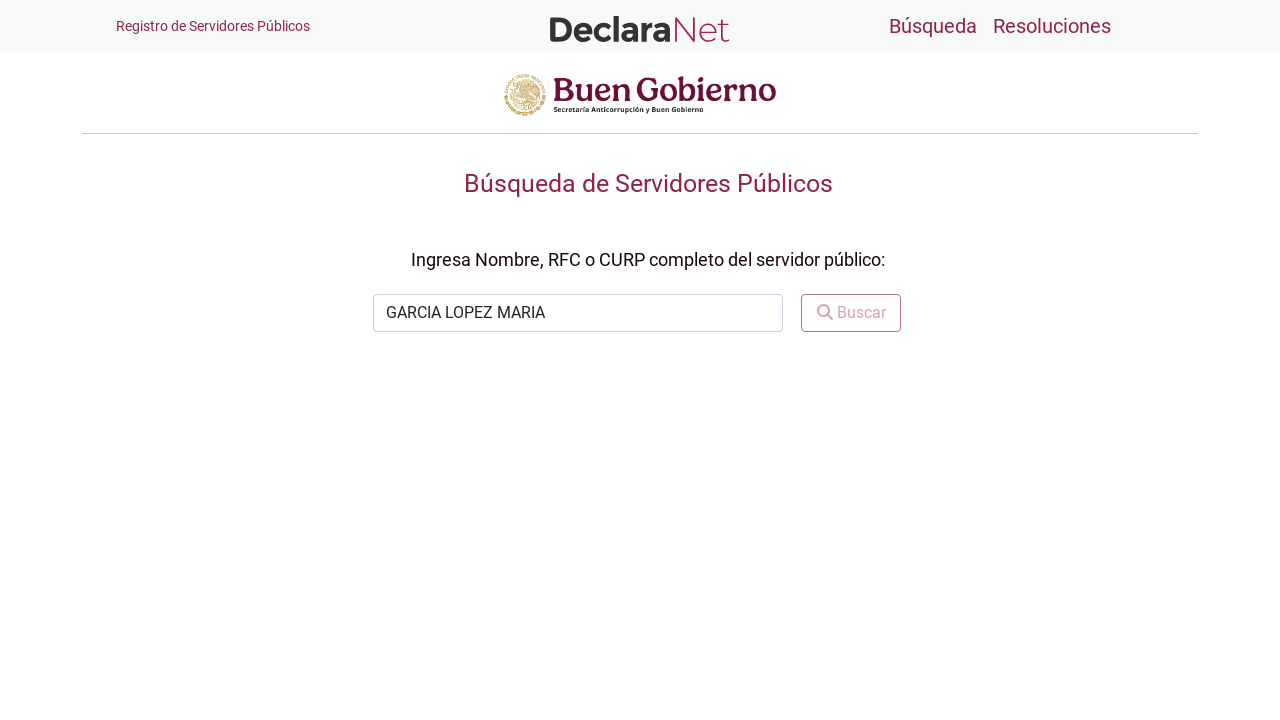

Removed disabled attribute from search button
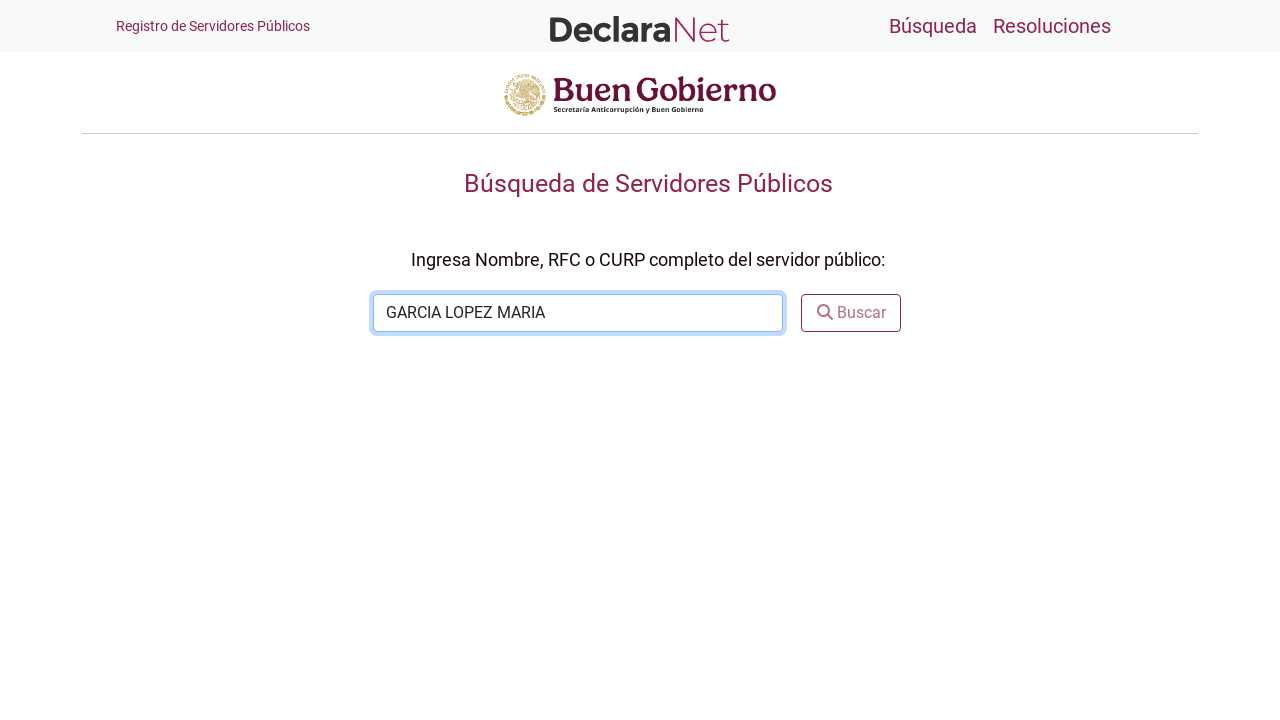

Clicked search button to initiate search at (851, 313) on xpath=//button[contains(@class, 'btn') and contains(text(), 'Buscar')] >> nth=0
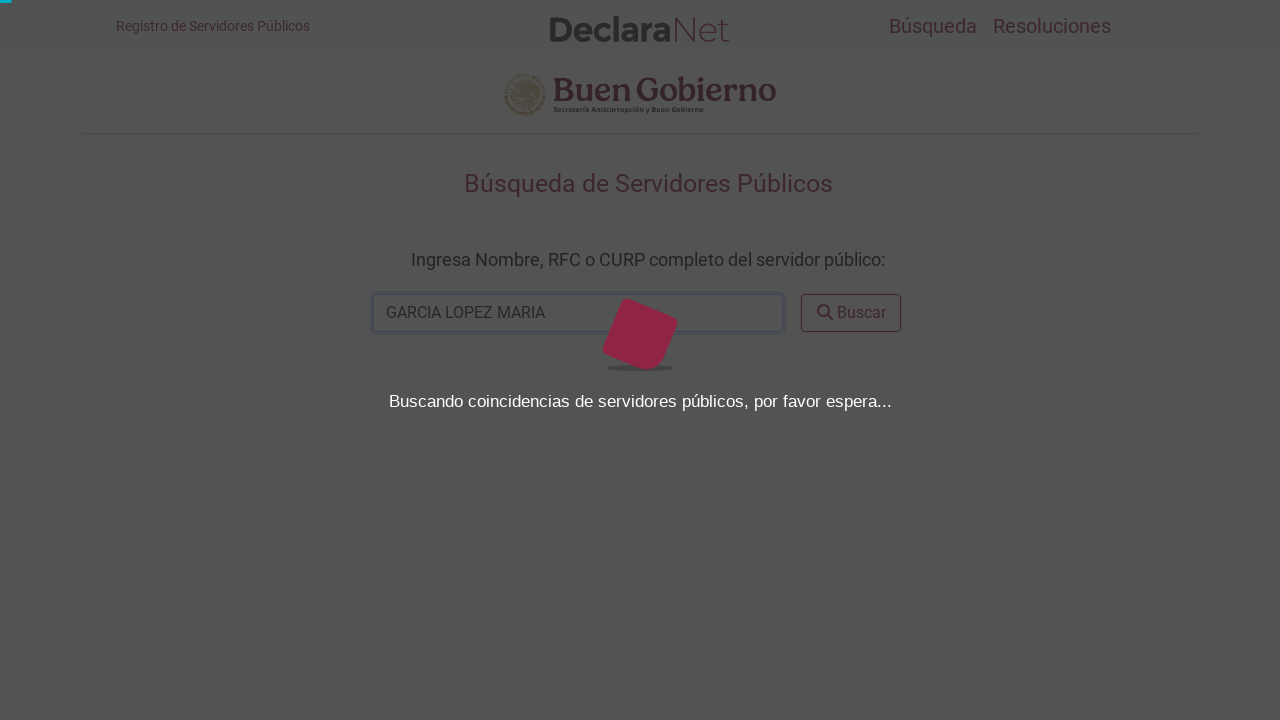

Search results table appeared with entries for the person searched
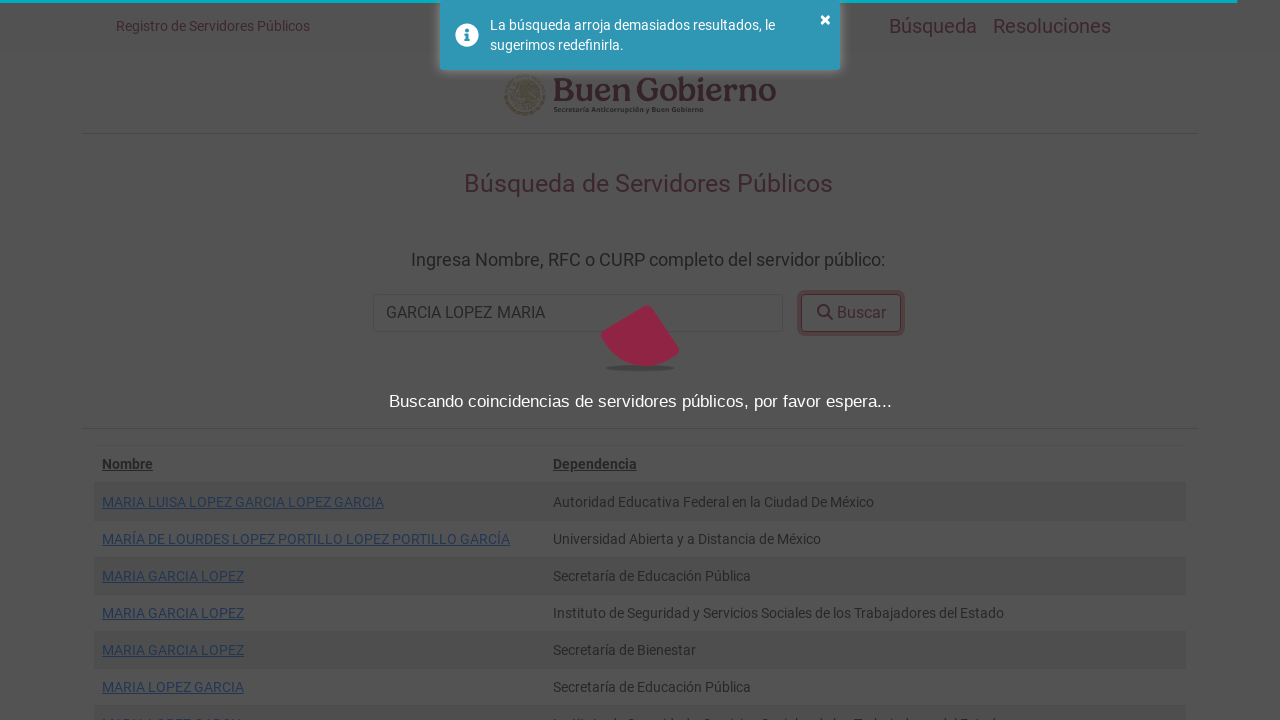

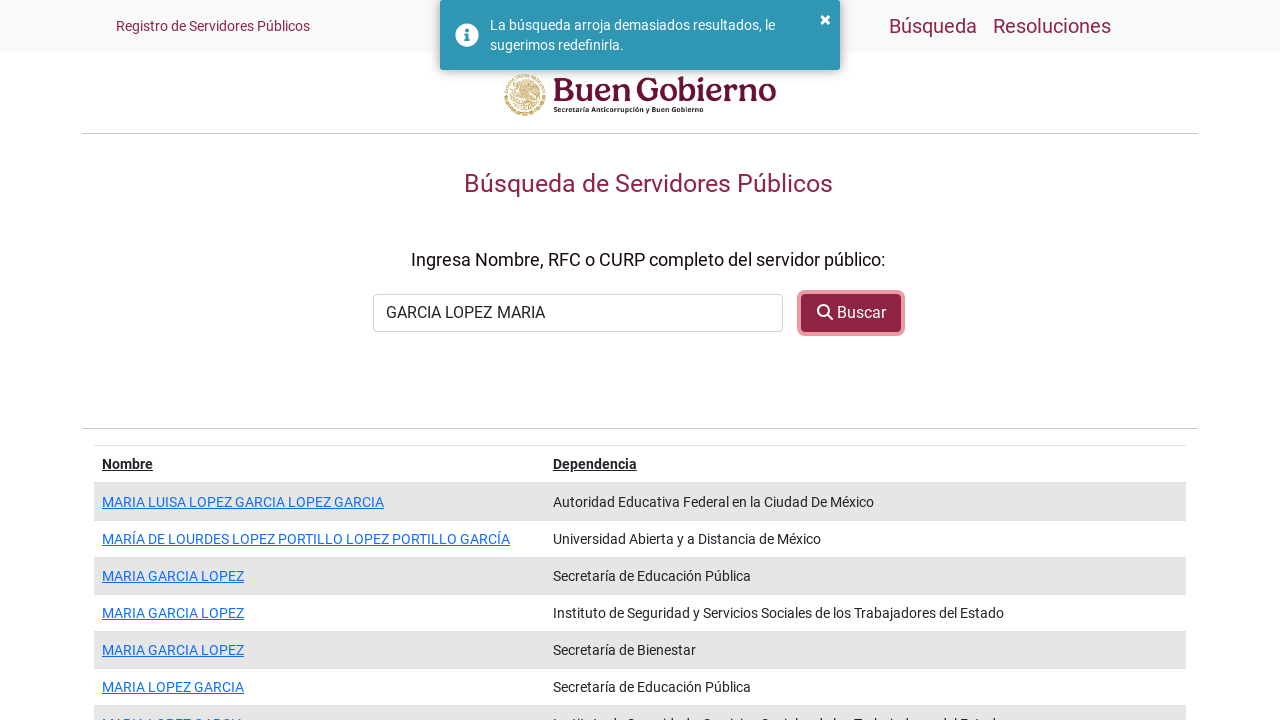